Tests that submitting empty checkout form displays 11 error messages

Starting URL: https://webshop-agil-testautomatiserare.netlify.app/

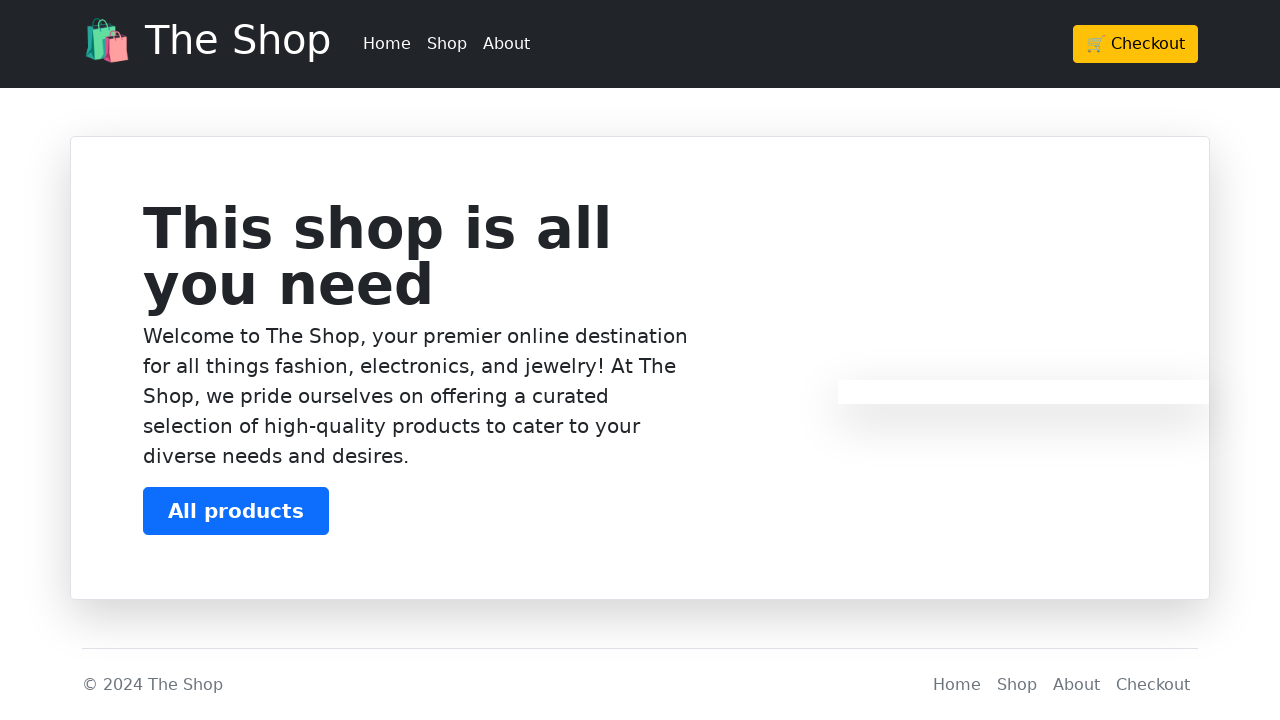

Clicked Checkout button in header at (1136, 44) on xpath=/html/body/header/div/div/div/a
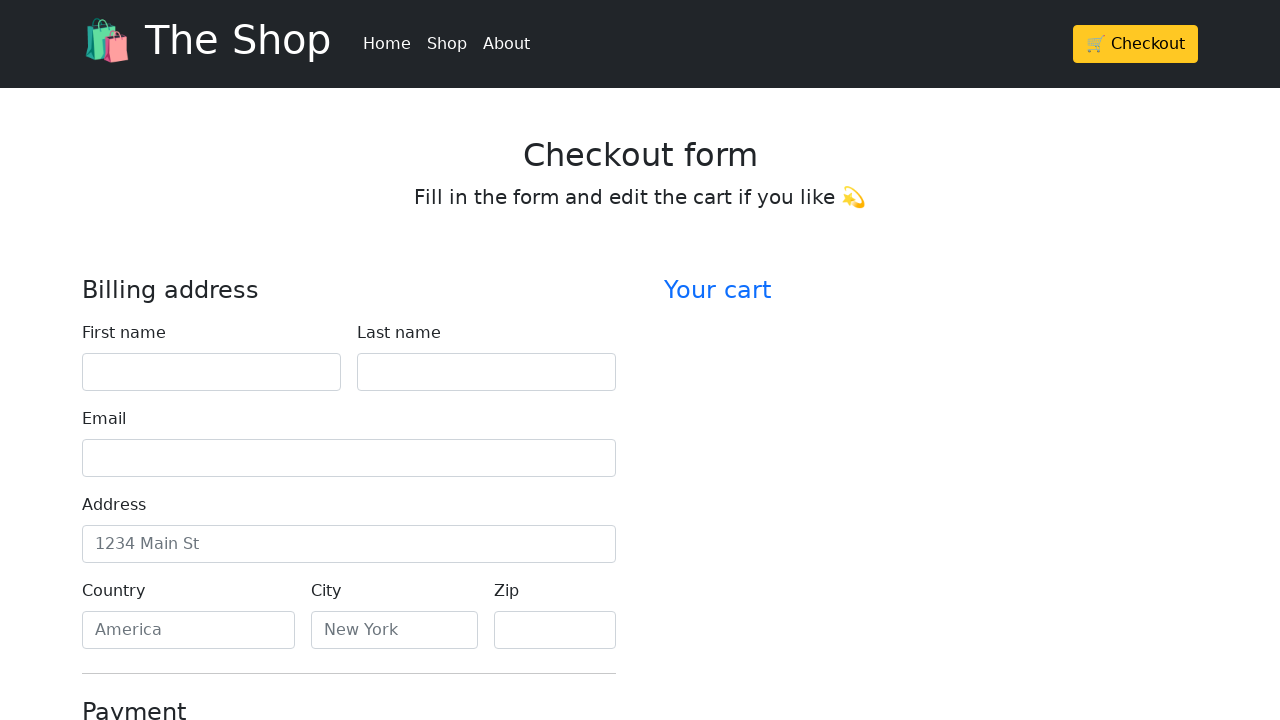

Waited 1 second for page to load
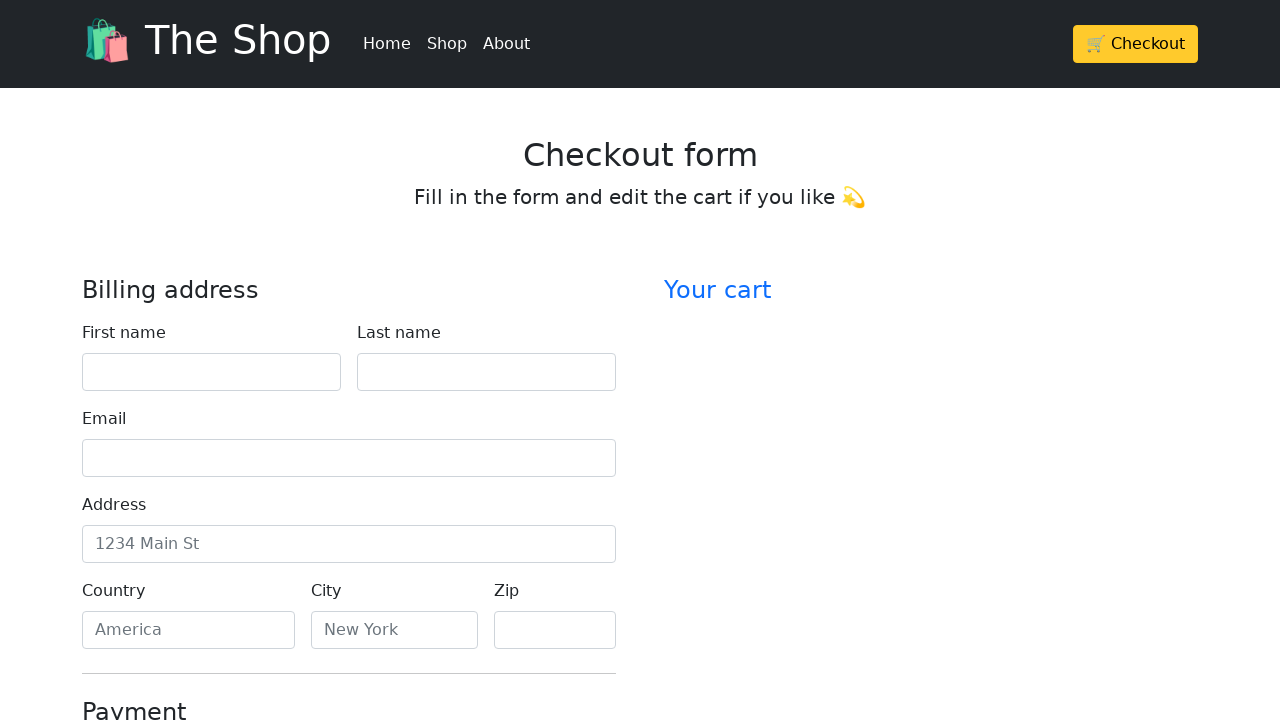

Scrolled Continue to Checkout button into view
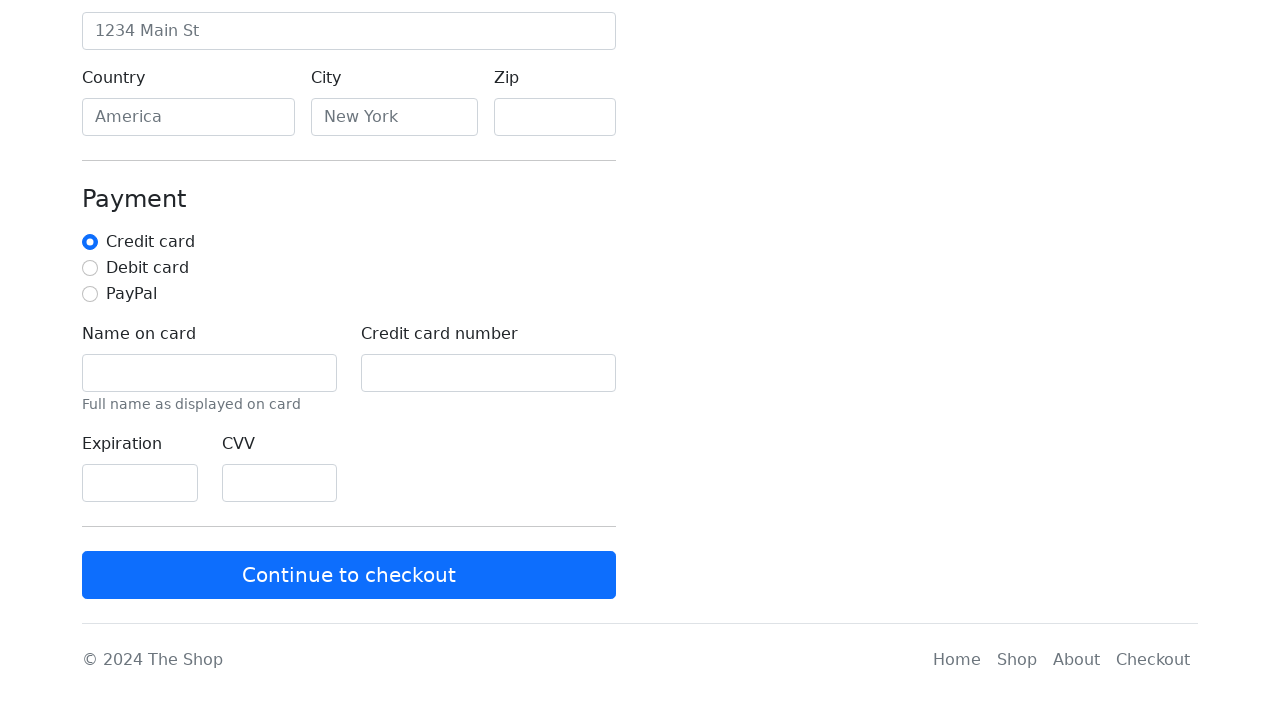

Waited 3 seconds for form to render
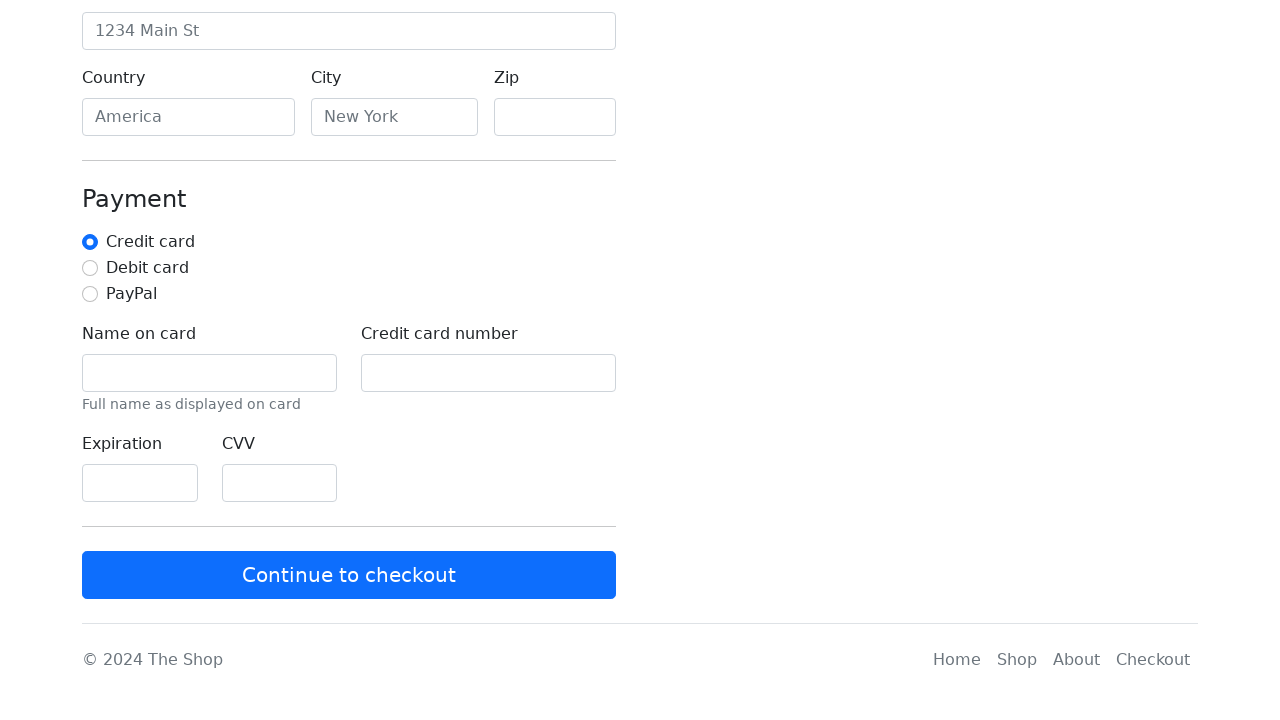

Clicked Continue to Checkout button with empty form at (349, 575) on xpath=/html/body/main/div[2]/div[2]/form/button
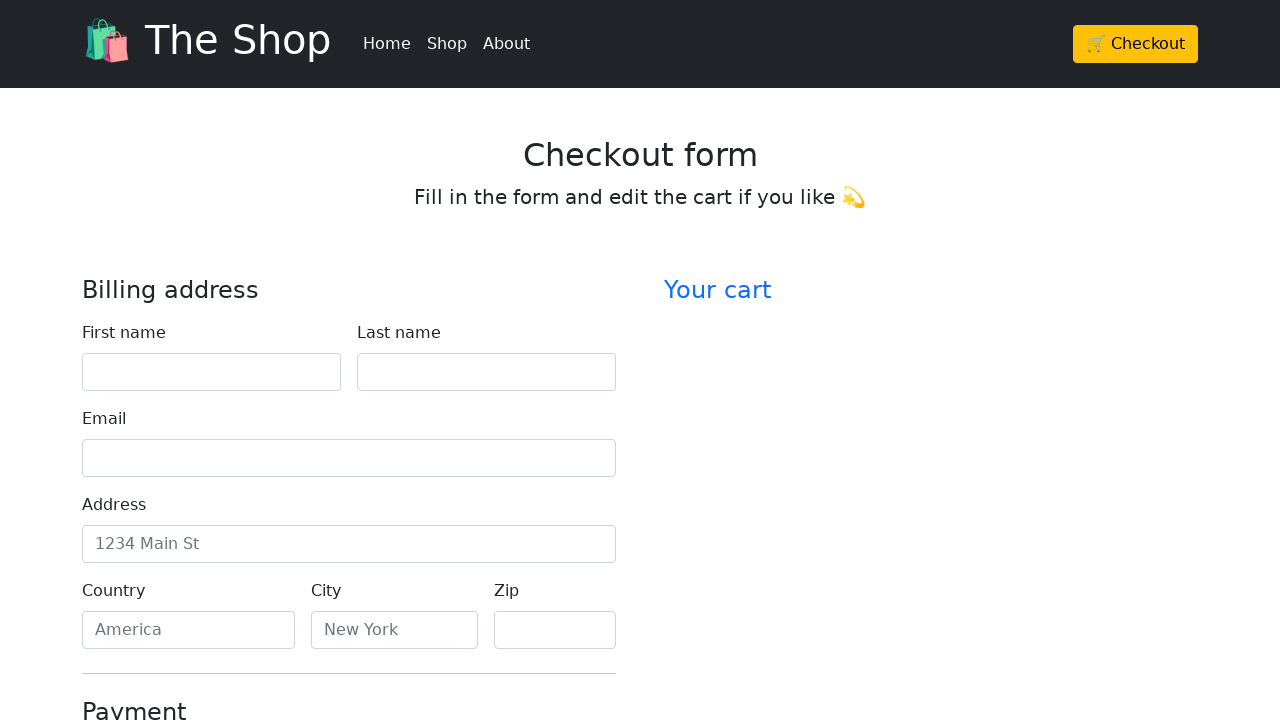

Located 11 error messages on the form
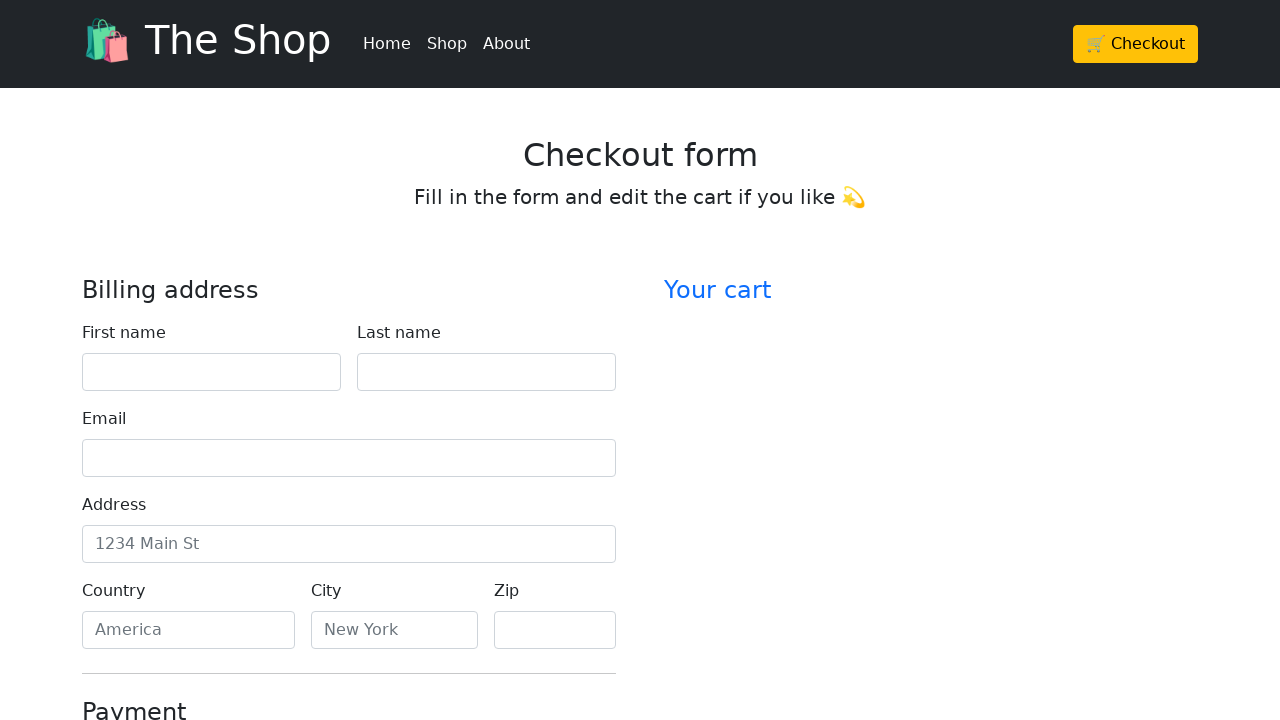

Verified that exactly 11 error messages are displayed for empty checkout form
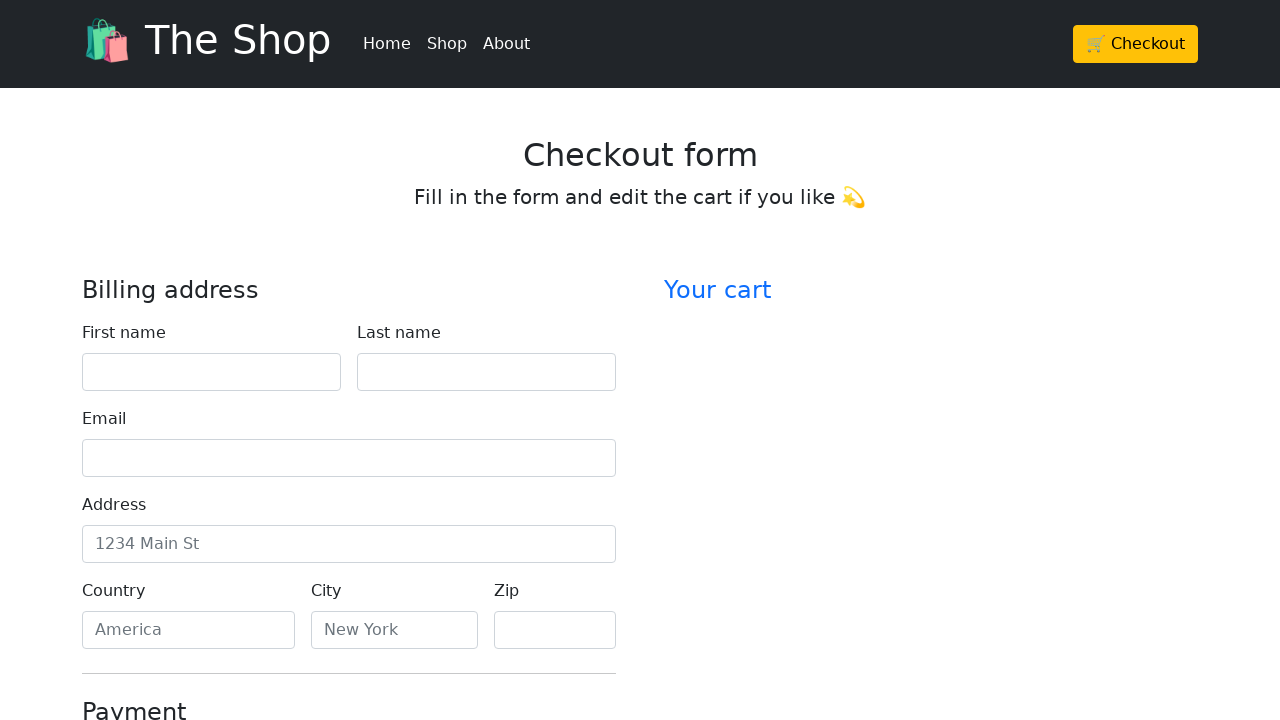

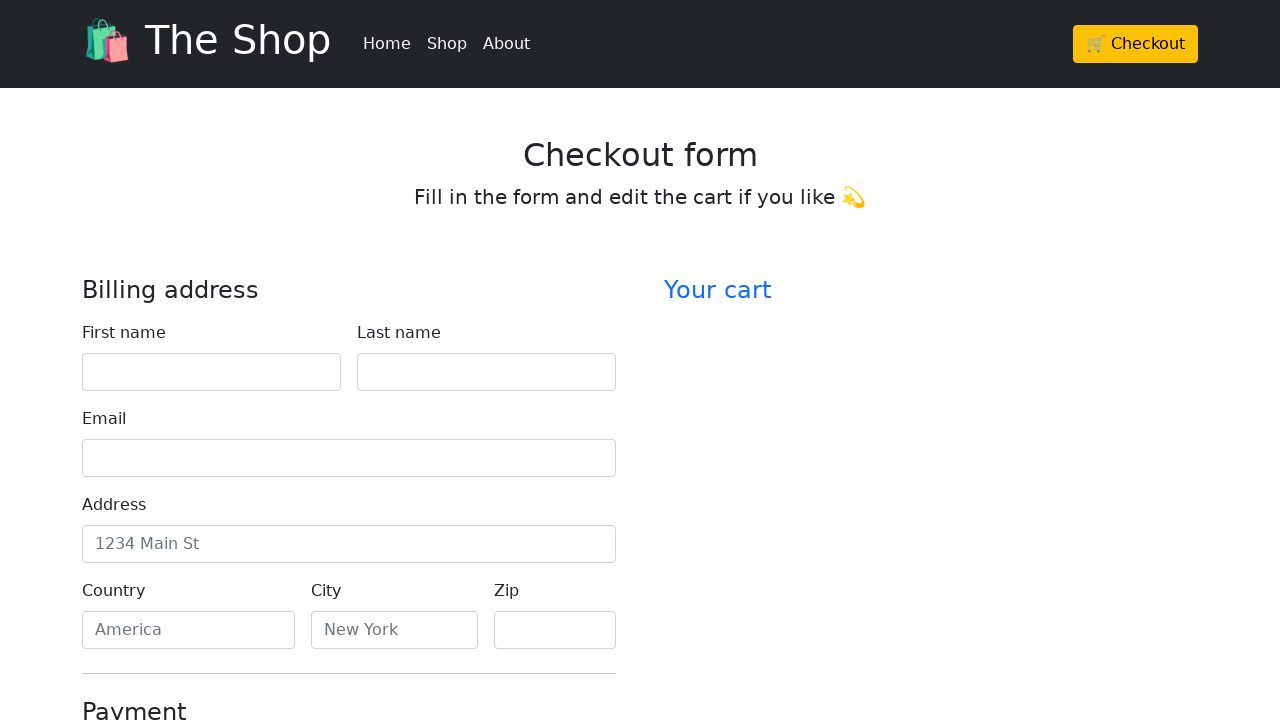